Tests that new todo items are appended to the bottom of the list by creating three items and verifying the count display.

Starting URL: https://demo.playwright.dev/todomvc

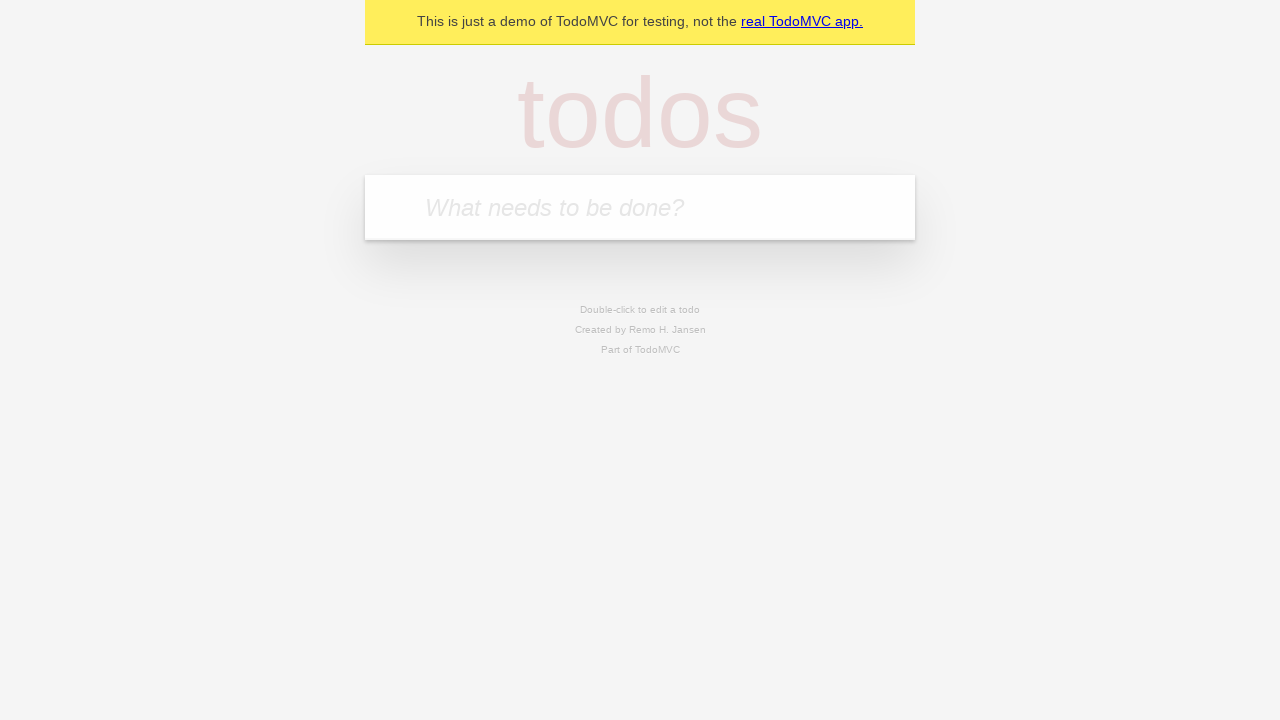

Located the todo input field
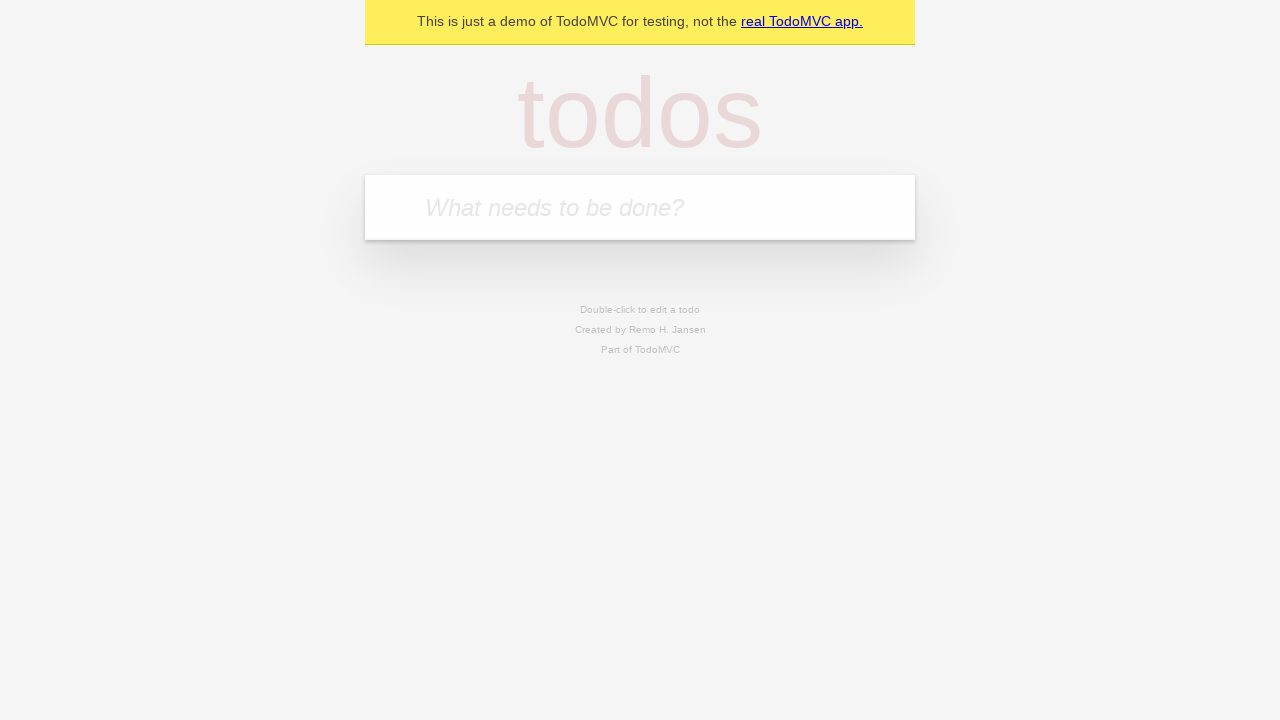

Filled first todo with 'buy some cheese' on internal:attr=[placeholder="What needs to be done?"i]
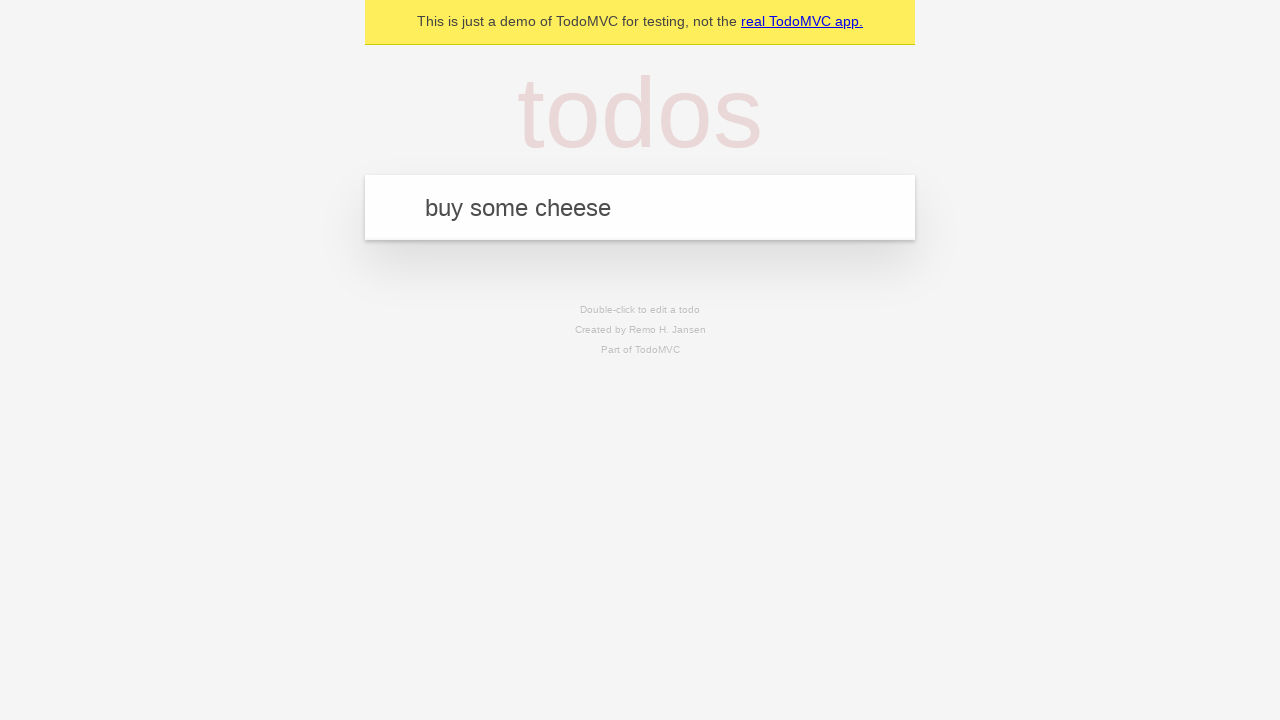

Pressed Enter to create first todo on internal:attr=[placeholder="What needs to be done?"i]
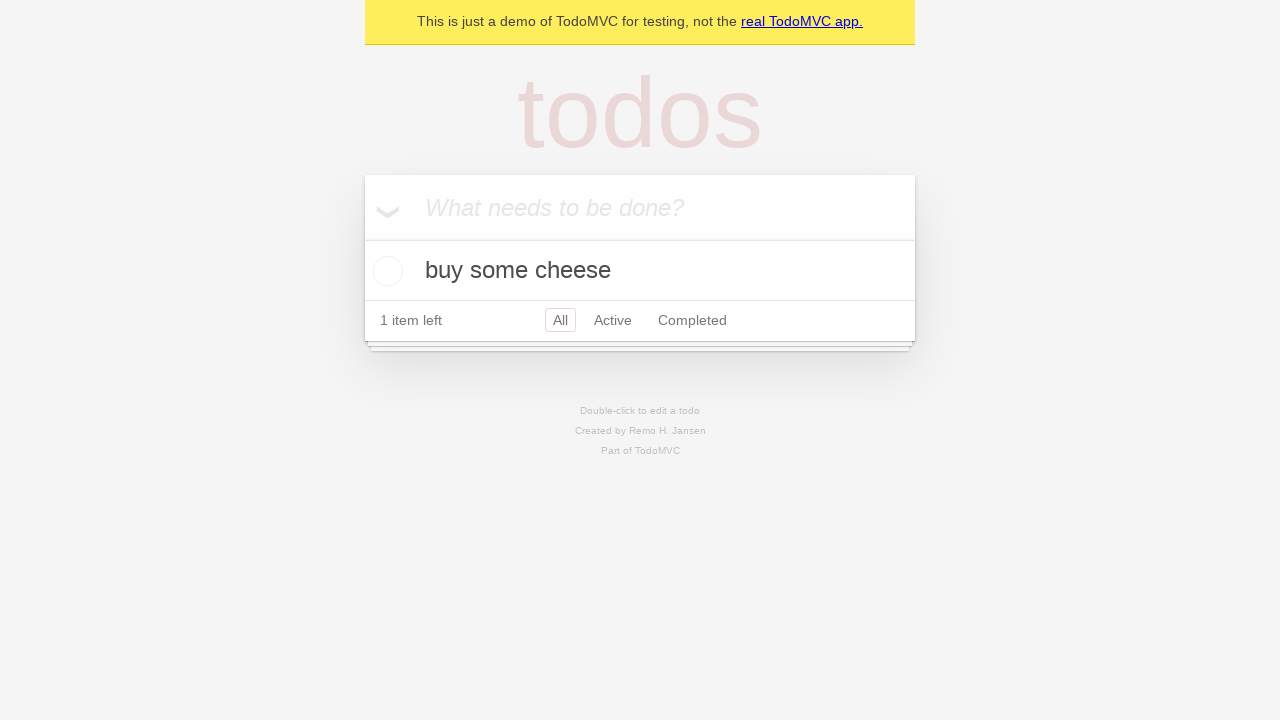

Filled second todo with 'feed the cat' on internal:attr=[placeholder="What needs to be done?"i]
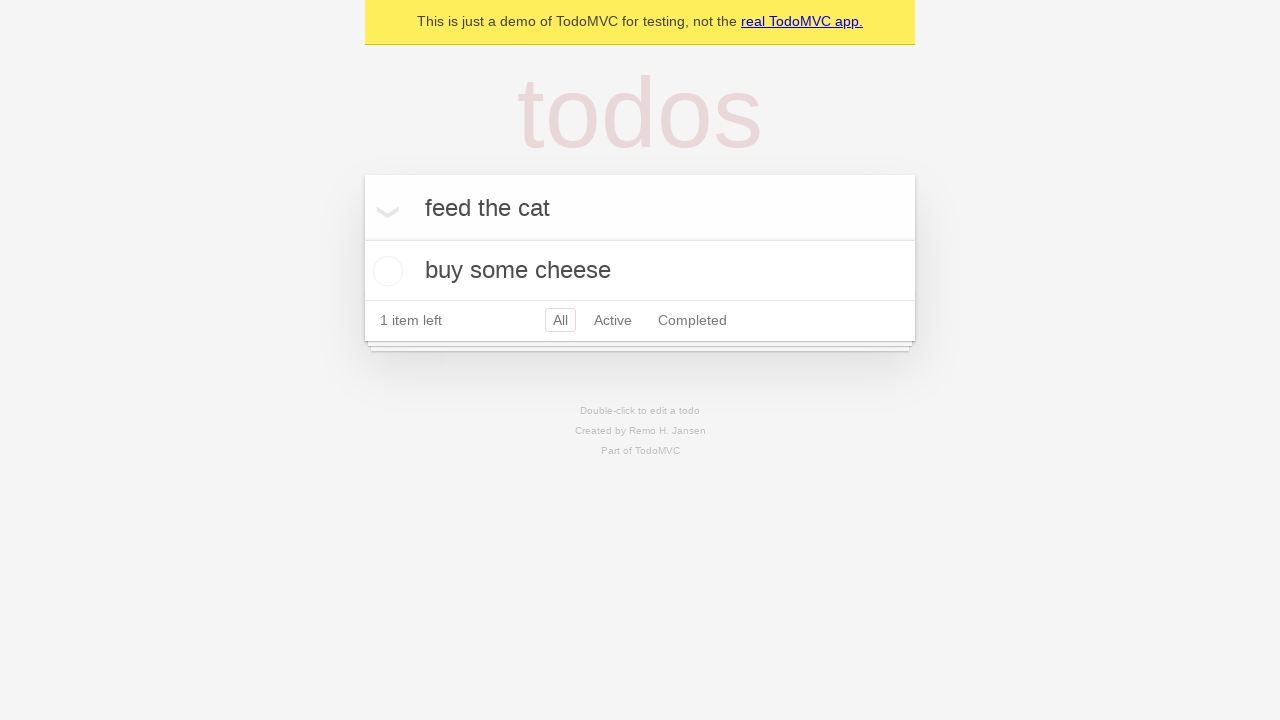

Pressed Enter to create second todo on internal:attr=[placeholder="What needs to be done?"i]
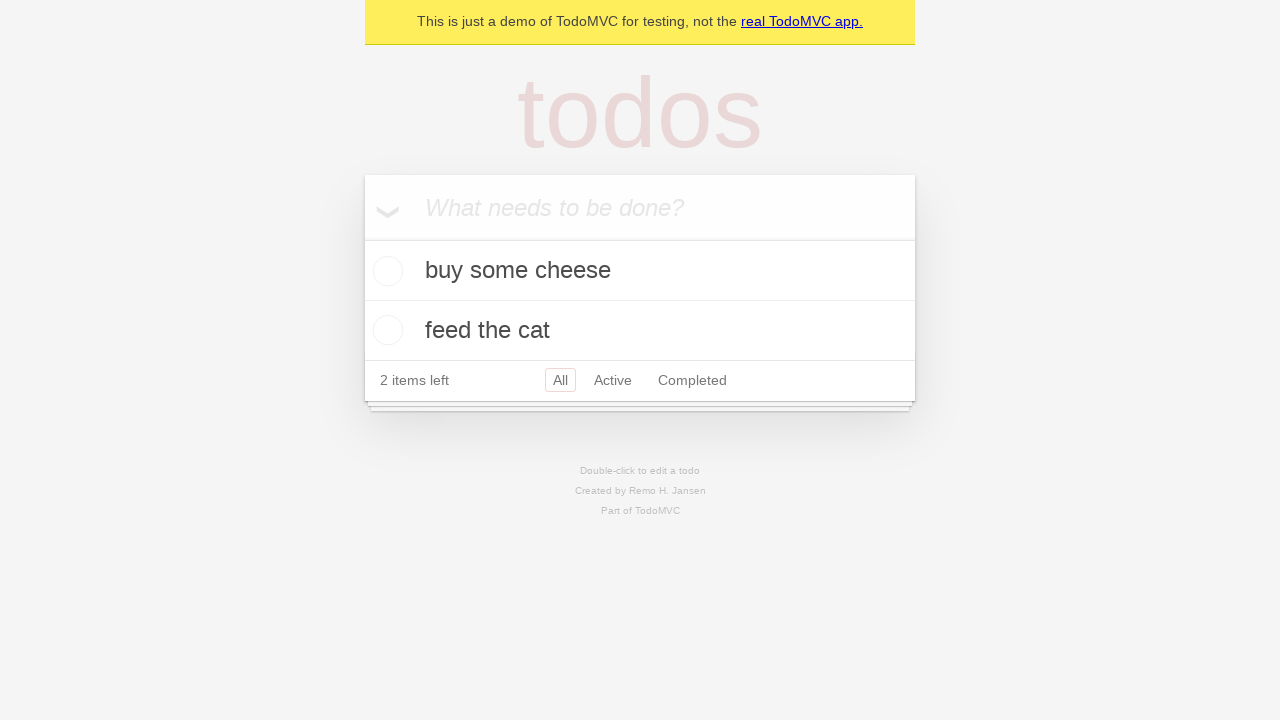

Filled third todo with 'book a doctors appointment' on internal:attr=[placeholder="What needs to be done?"i]
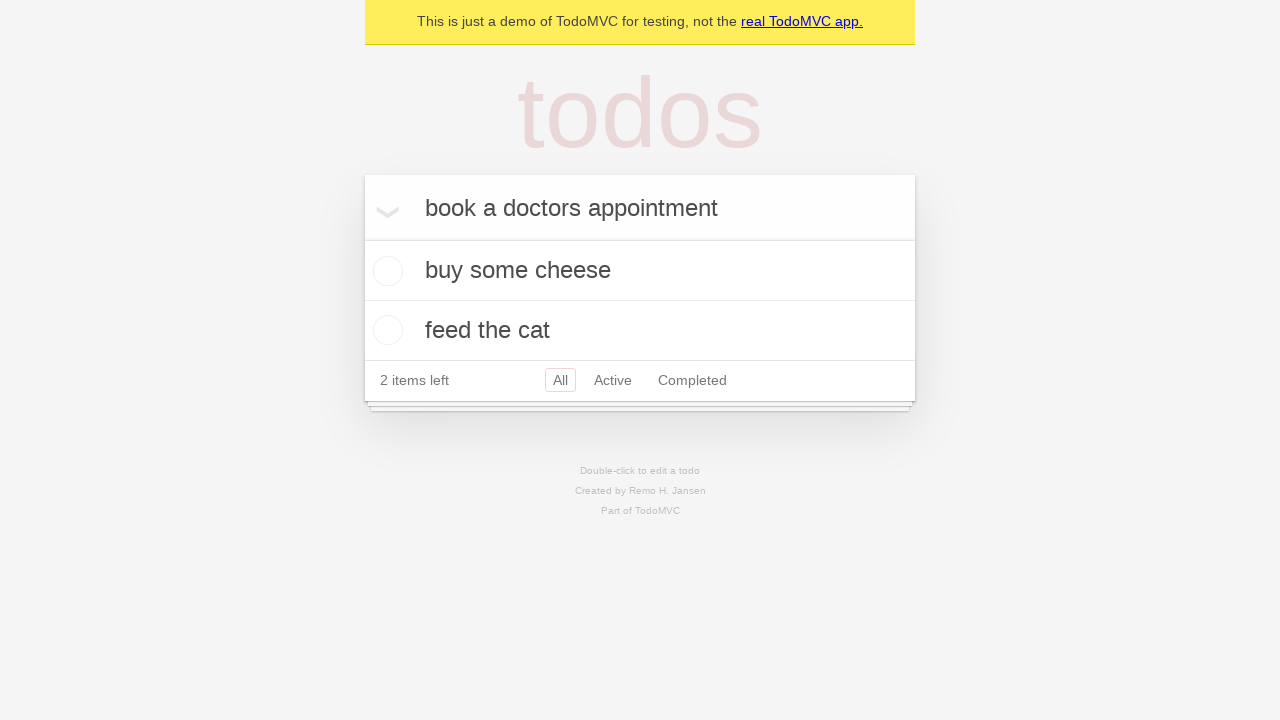

Pressed Enter to create third todo on internal:attr=[placeholder="What needs to be done?"i]
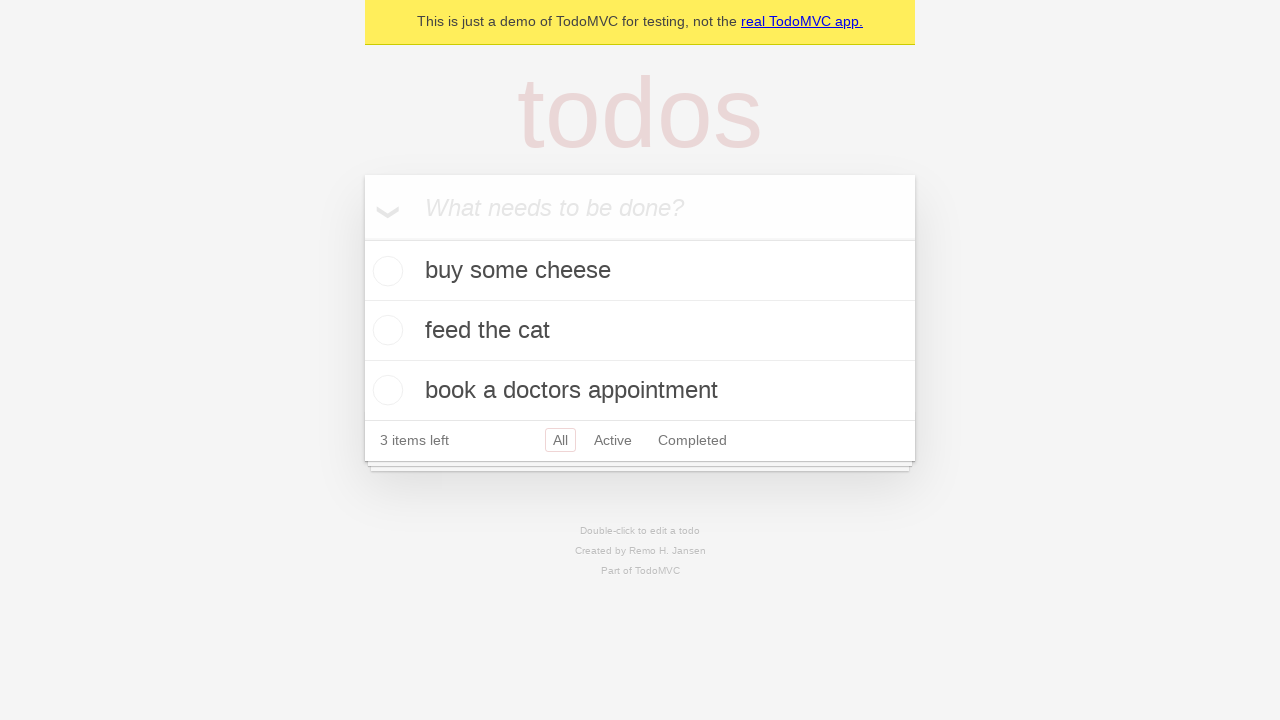

All three todos have been appended to the list
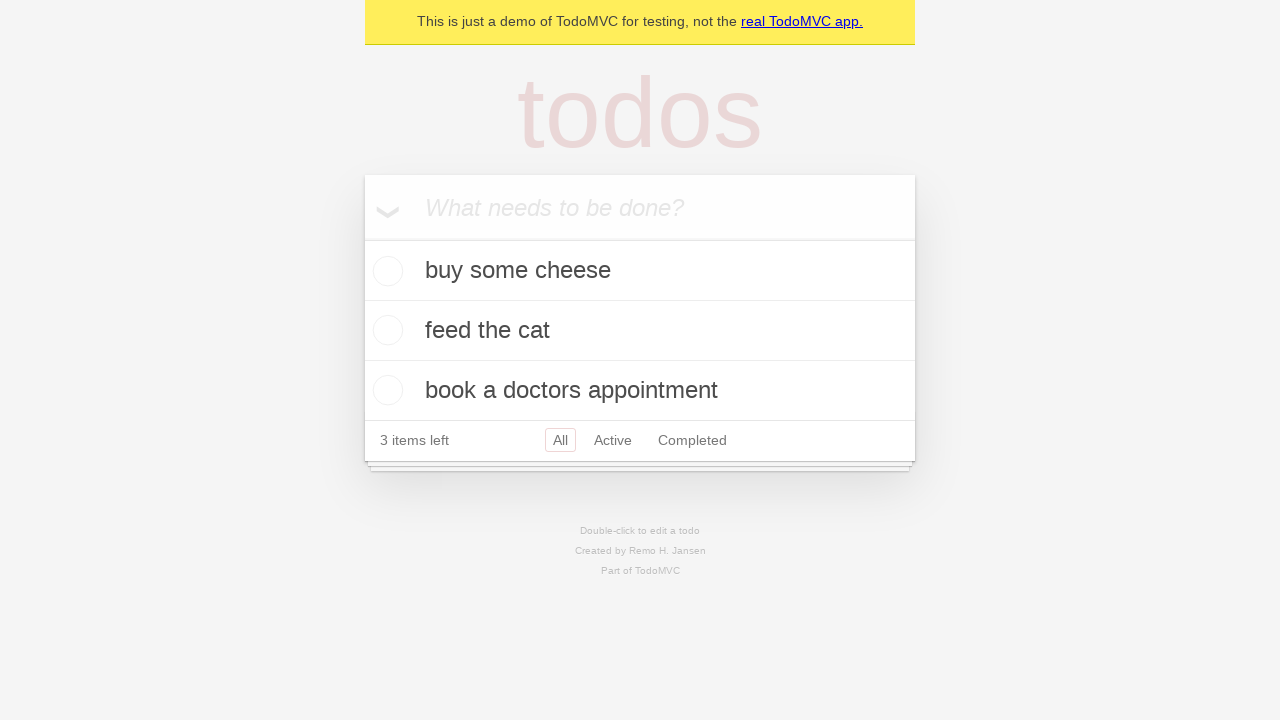

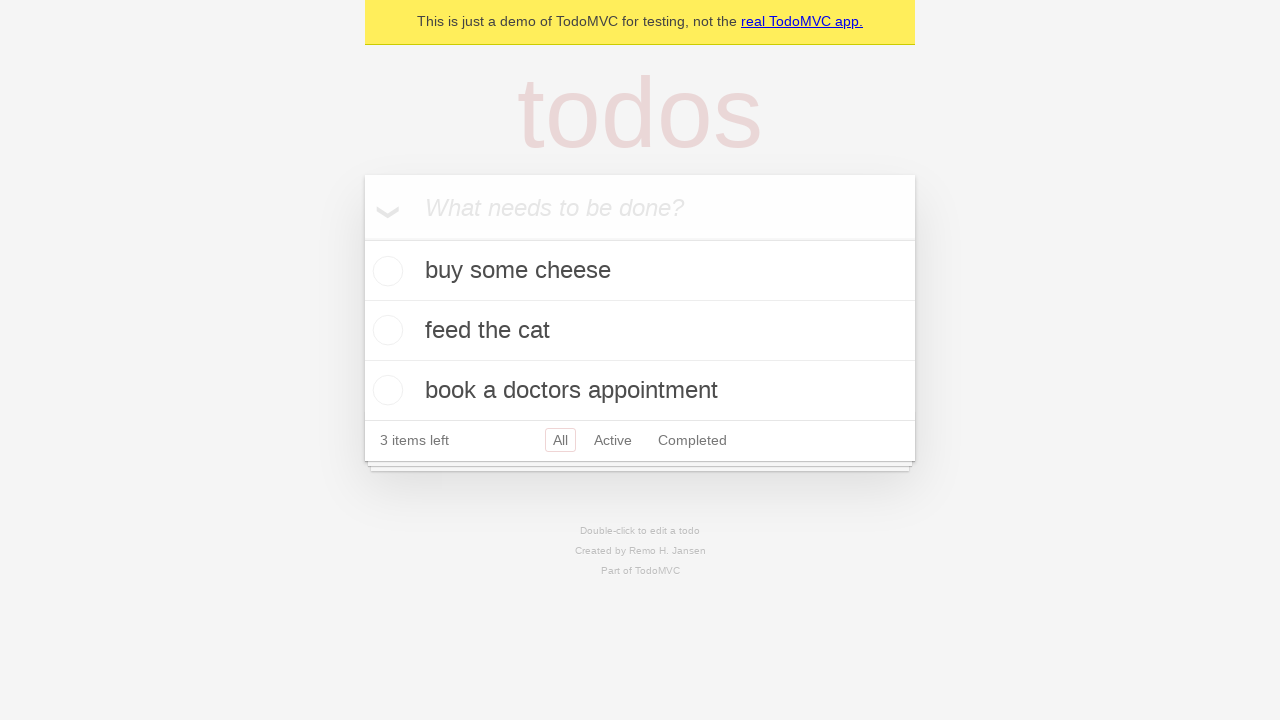